Verifies the label texts for username and password fields are correct

Starting URL: https://the-internet.herokuapp.com/

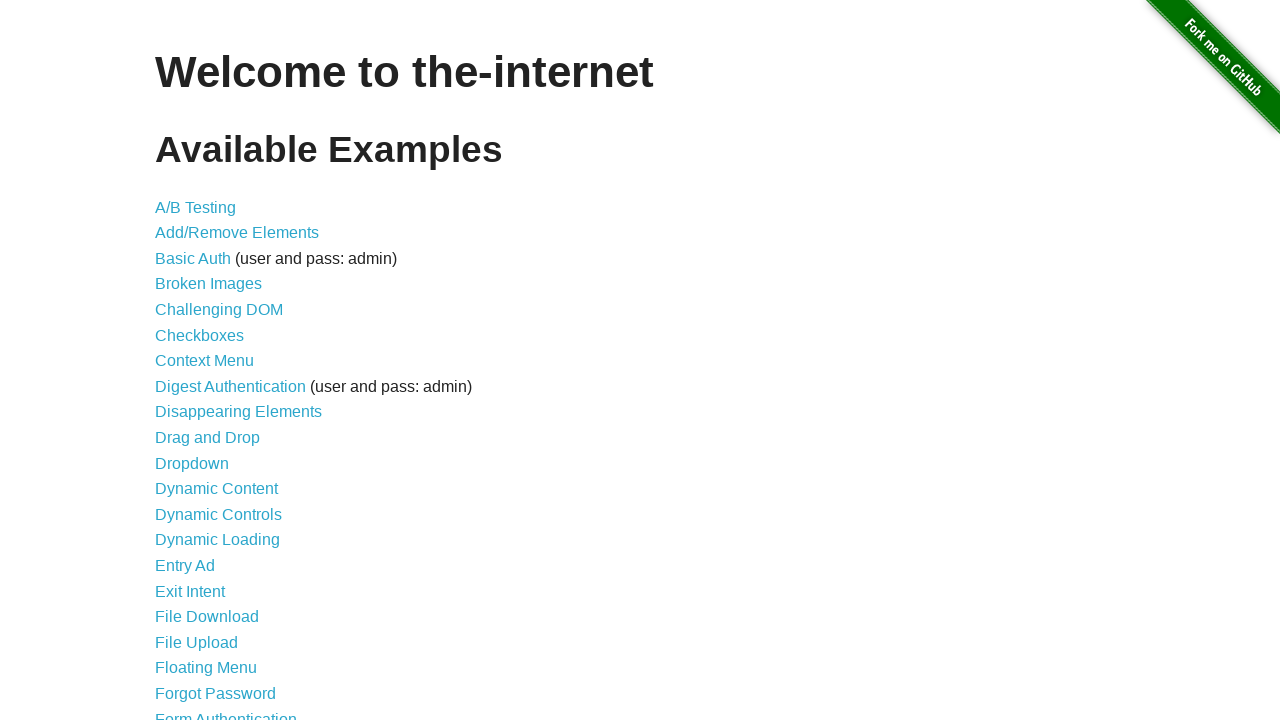

Clicked on Form Authentication link at (226, 712) on a[href='/login']
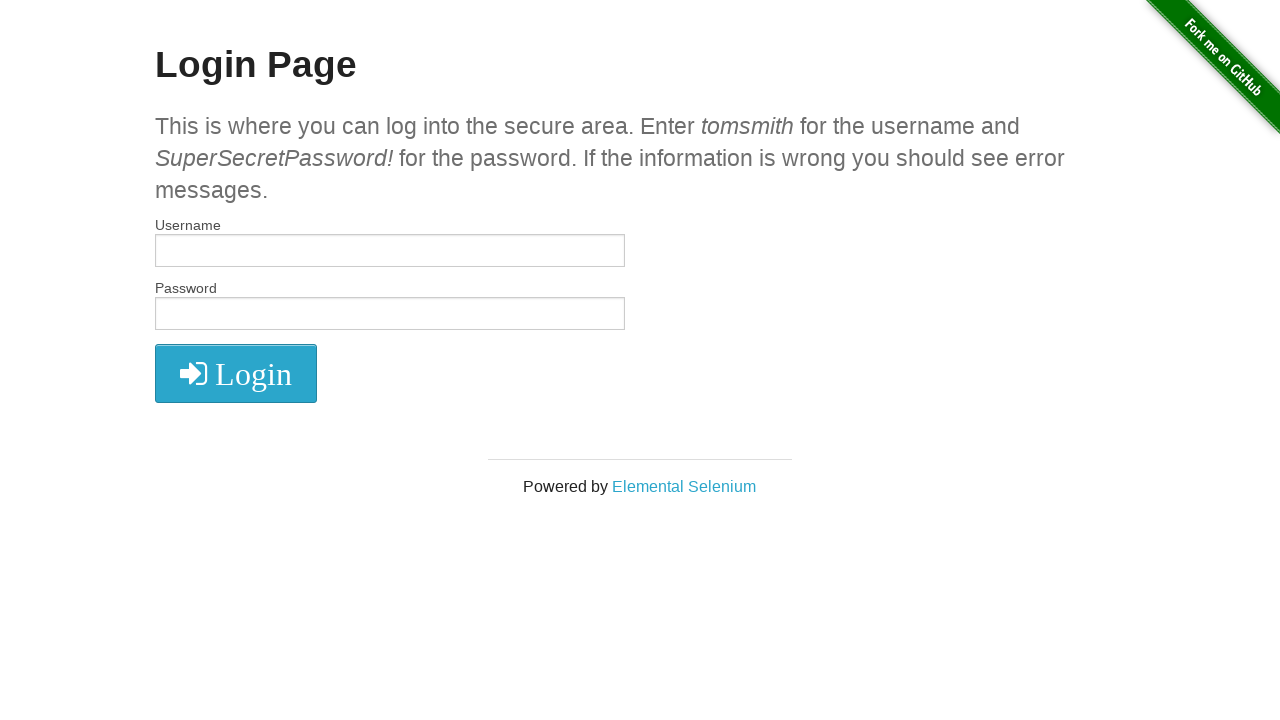

Retrieved all label elements from the page
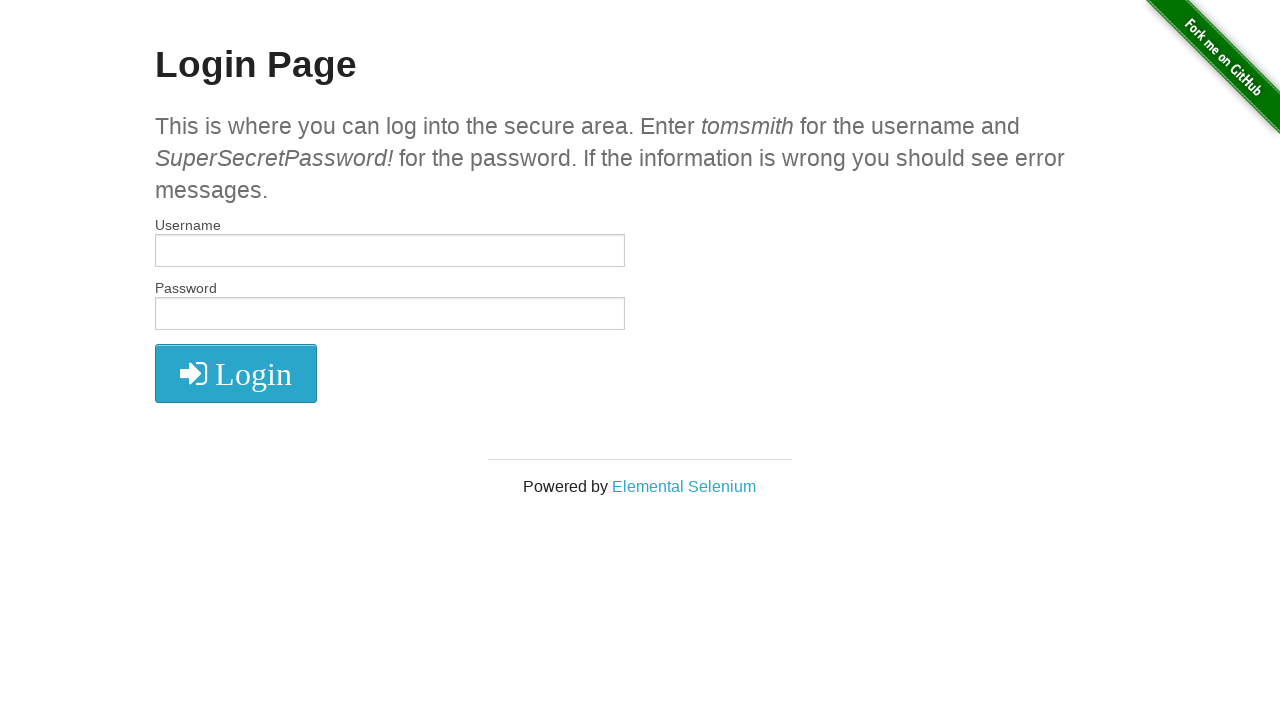

Verified first label text is 'Username'
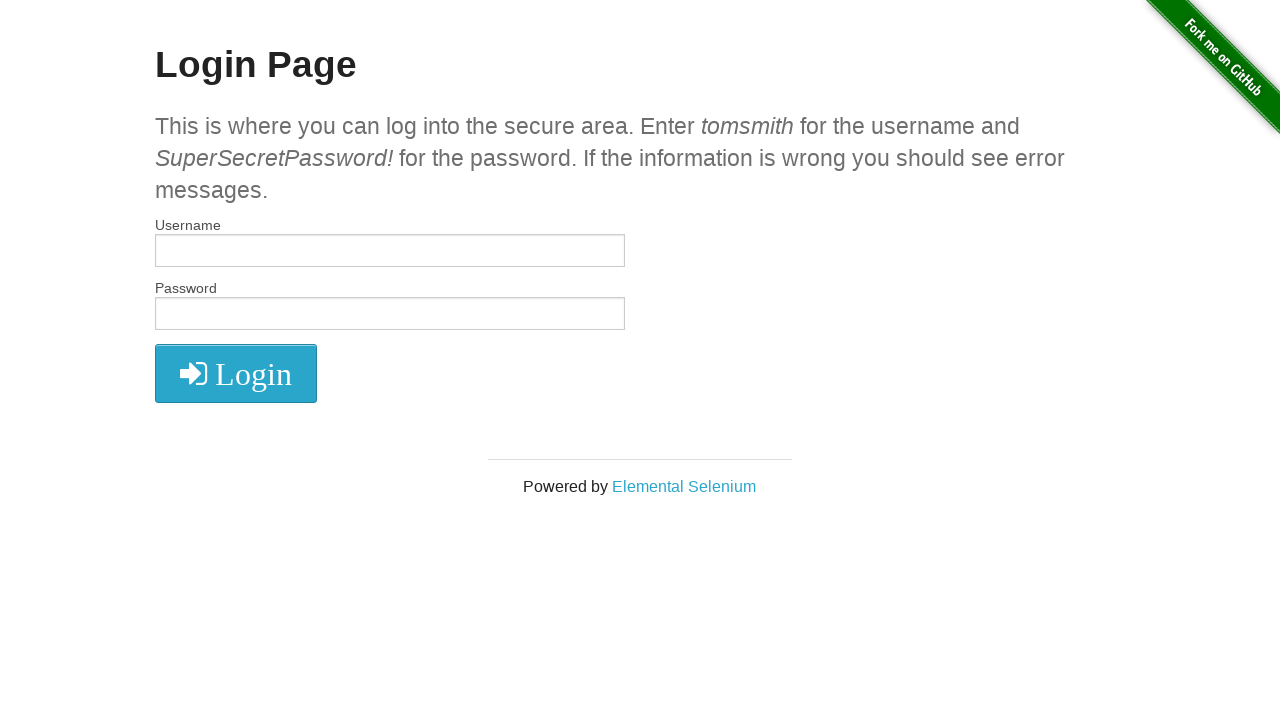

Verified second label text is 'Password'
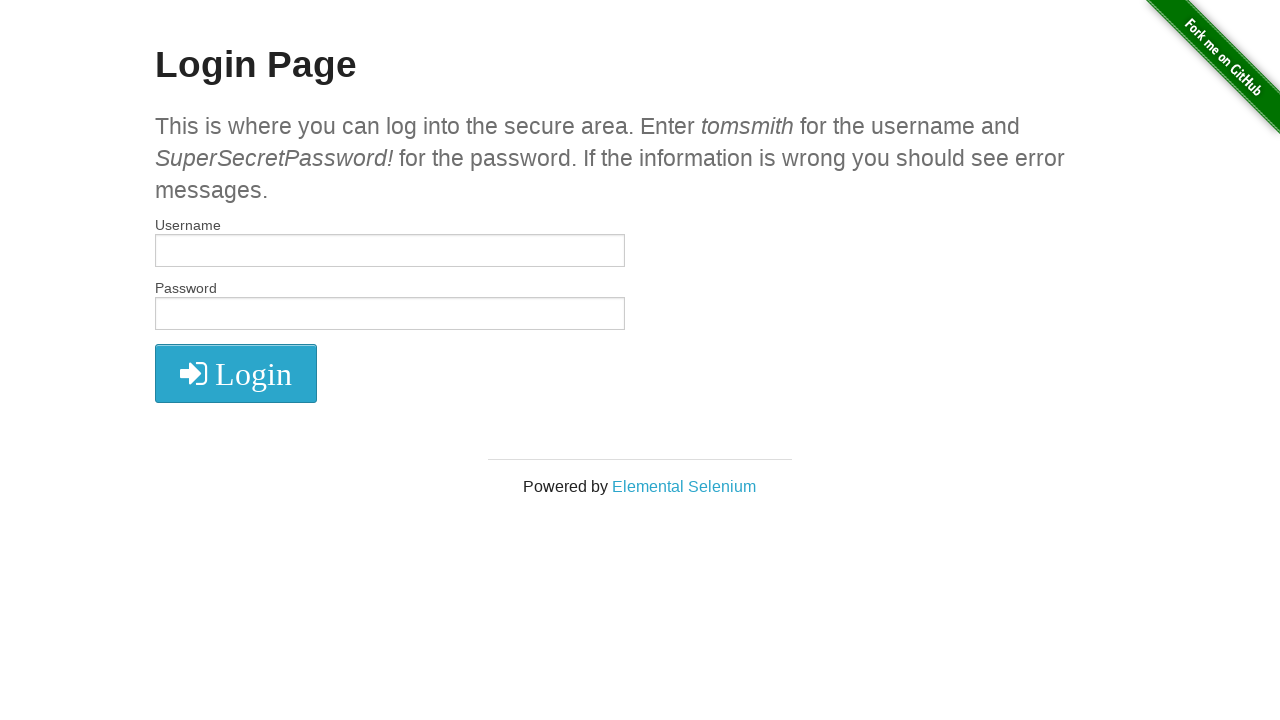

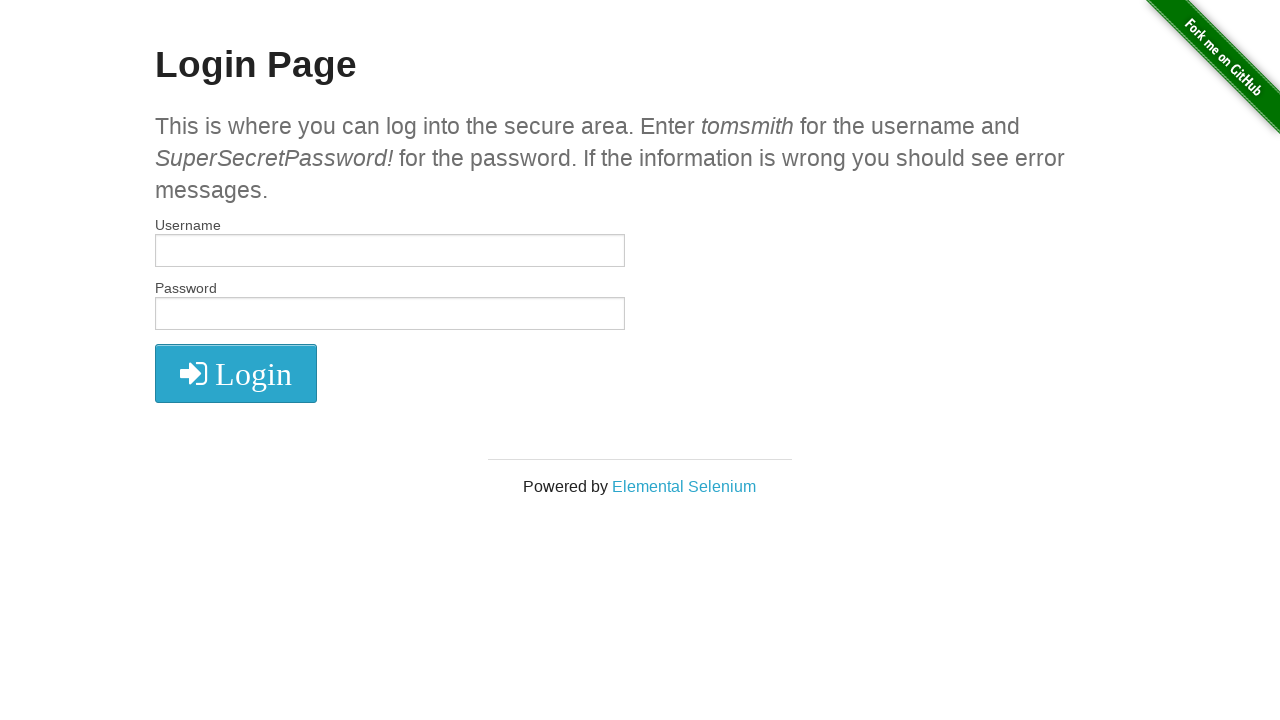